Tests that the Next navigation button links to the Obsidian Setup page and successfully navigates there without a 404 error.

Starting URL: https://anton-abyzov.github.io/ai-power/episodes/01-portfolio-no-code/content/00-introduction/

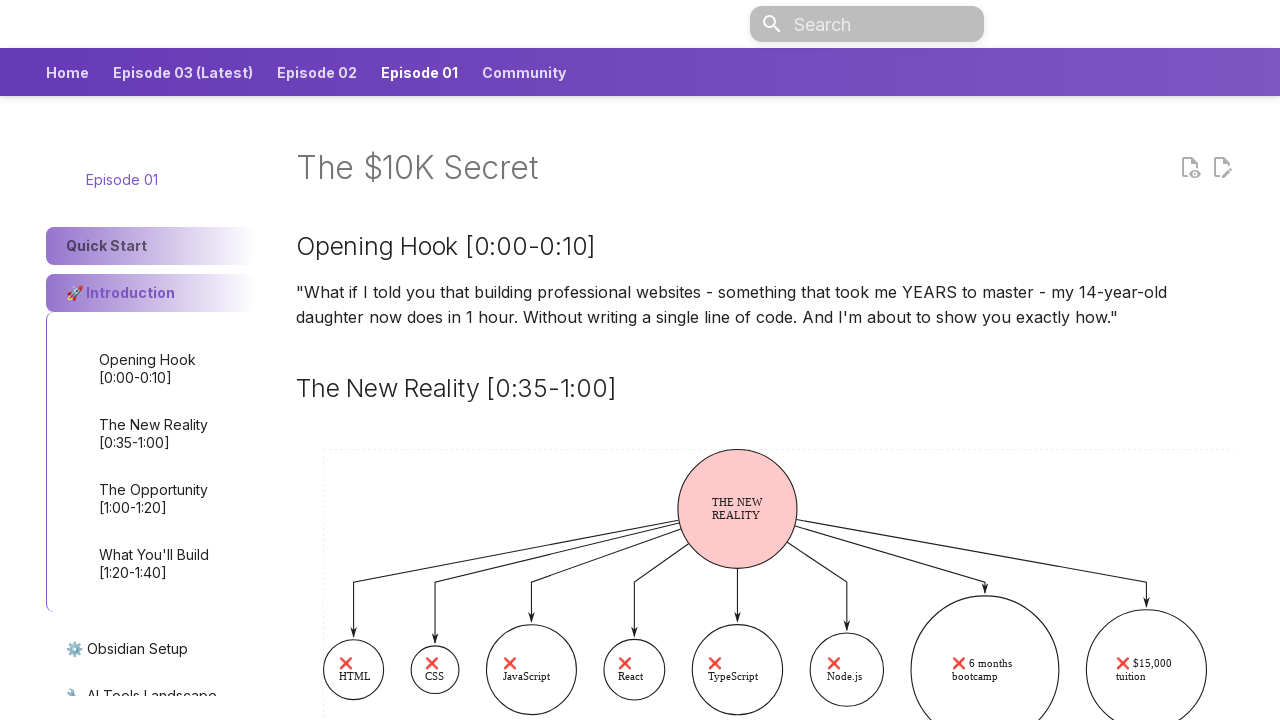

Verified Next button with 'Obsidian Setup' text is visible
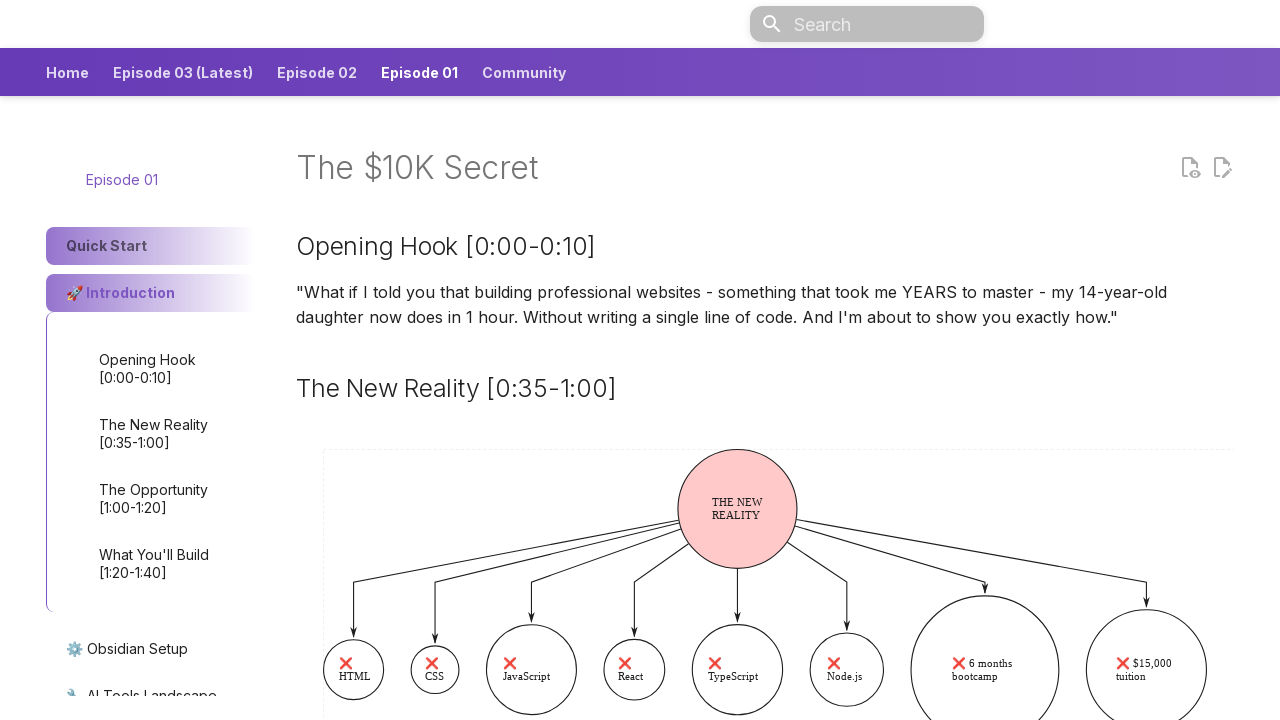

Clicked Next button to navigate to Obsidian Setup page at (151, 649) on a:has-text('Obsidian Setup') >> nth=0
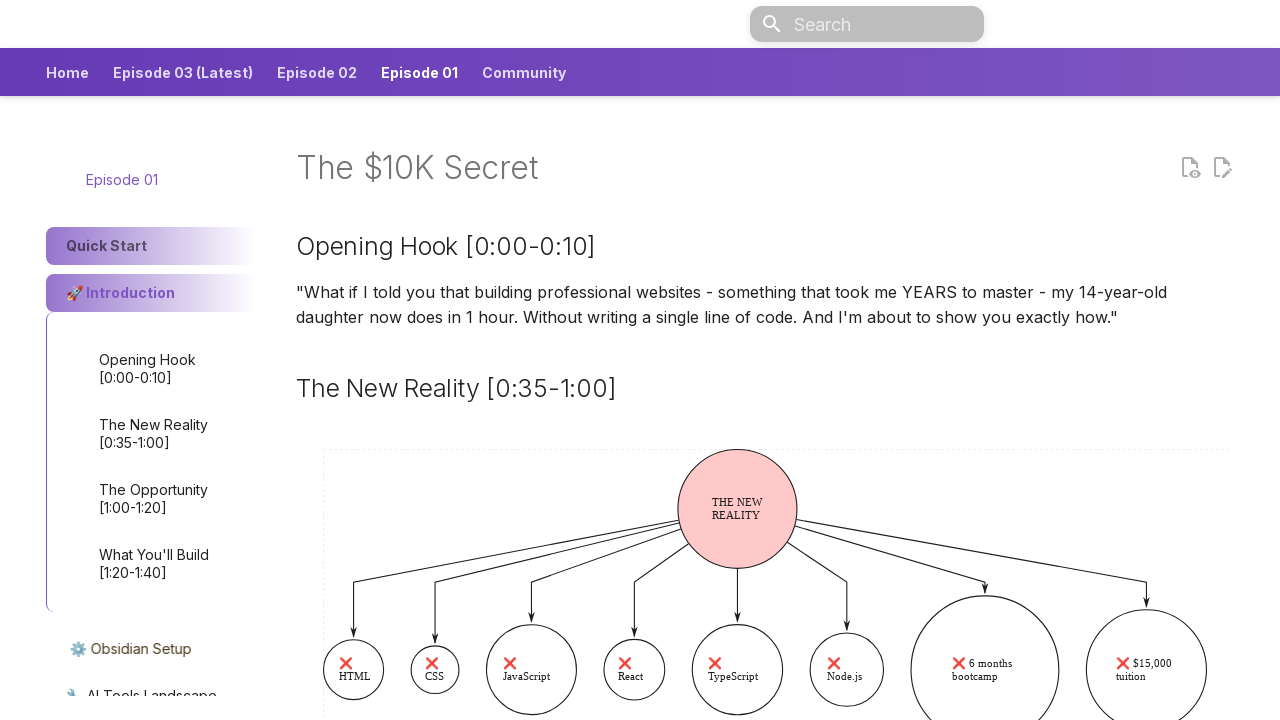

Page loaded successfully without 404 error
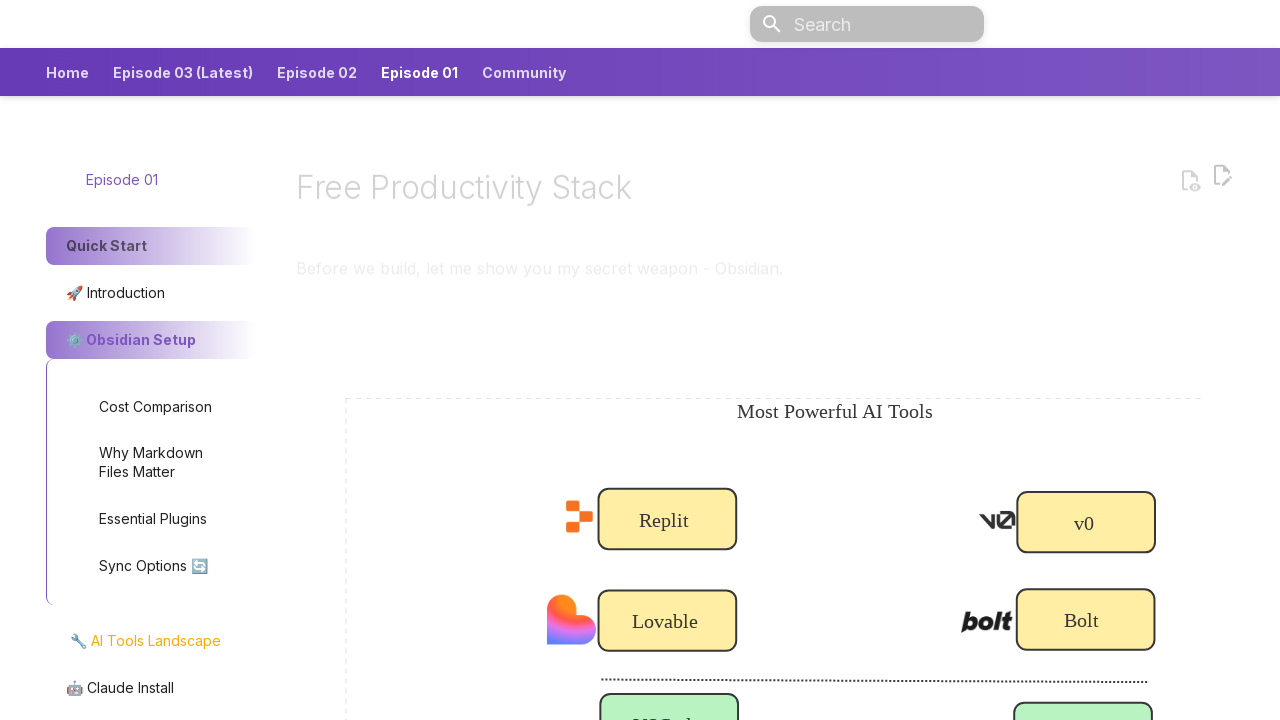

Verified successful navigation to Obsidian page - URL: https://anton-abyzov.github.io/ai-power/episodes/01-portfolio-no-code/content/01-obsidian-setup/
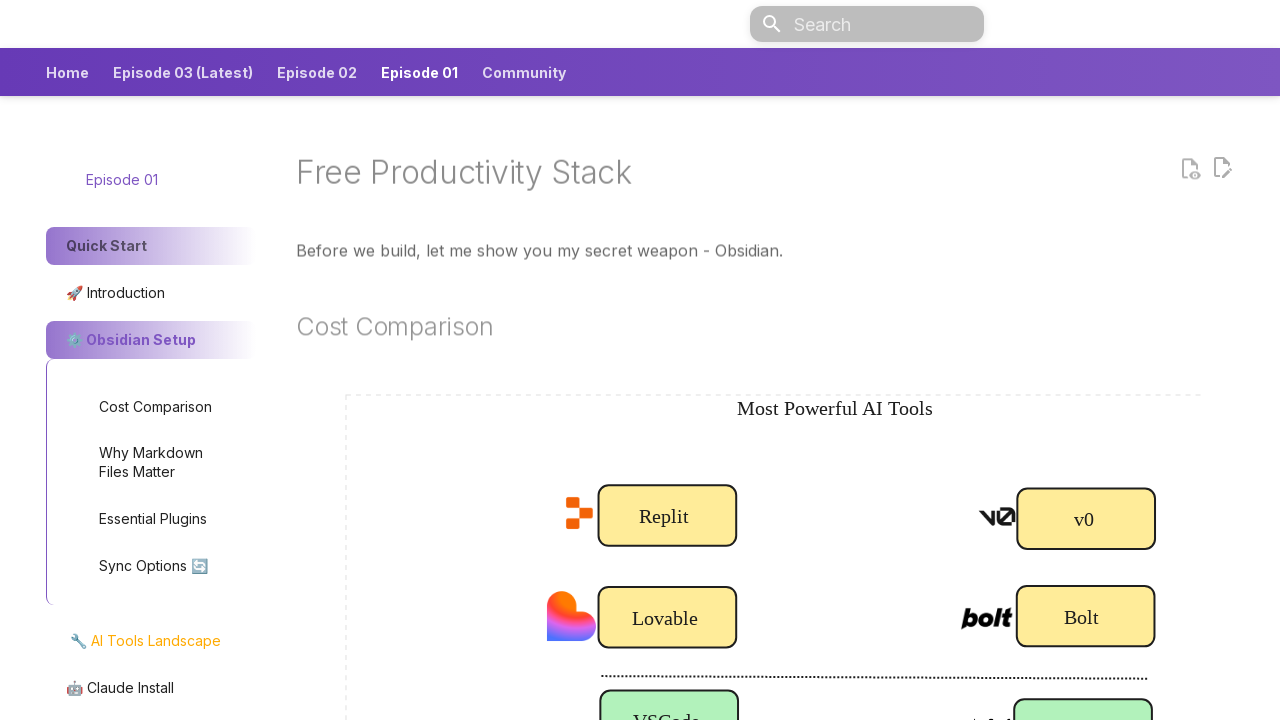

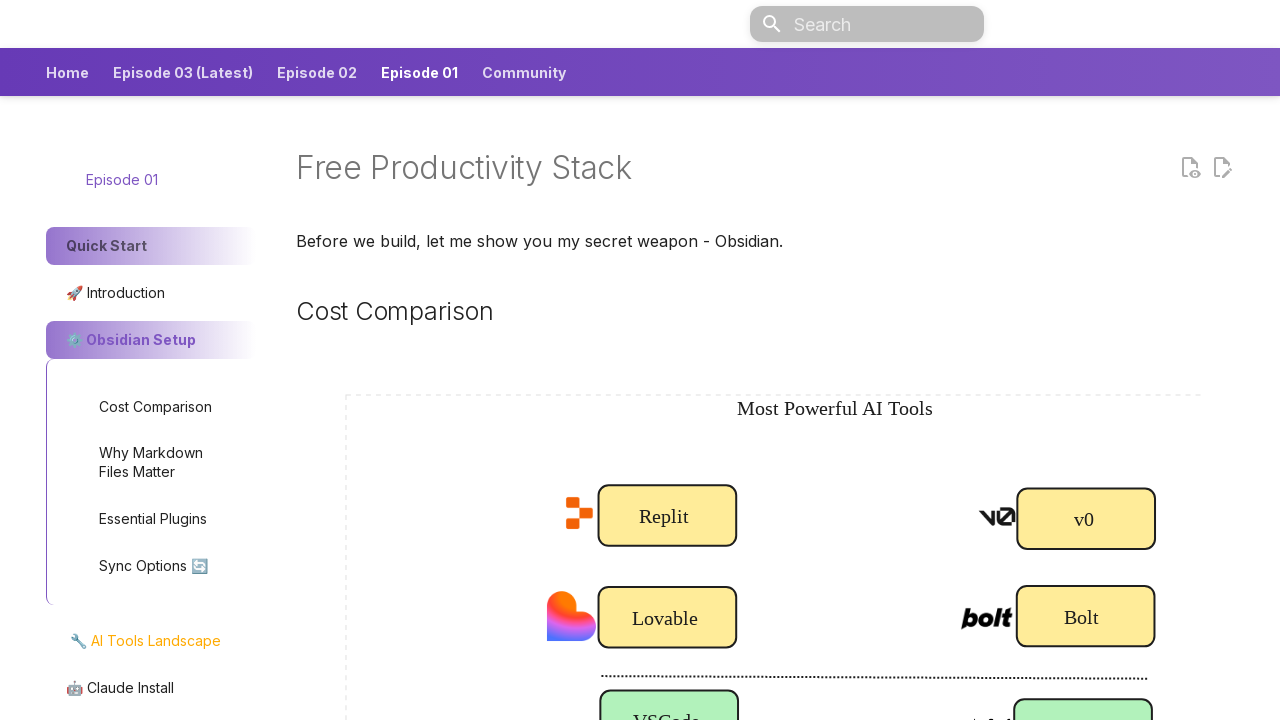